Tests opening a new tab and switching to it by clicking a button that opens a new browser tab

Starting URL: https://demoqa.com/browser-windows

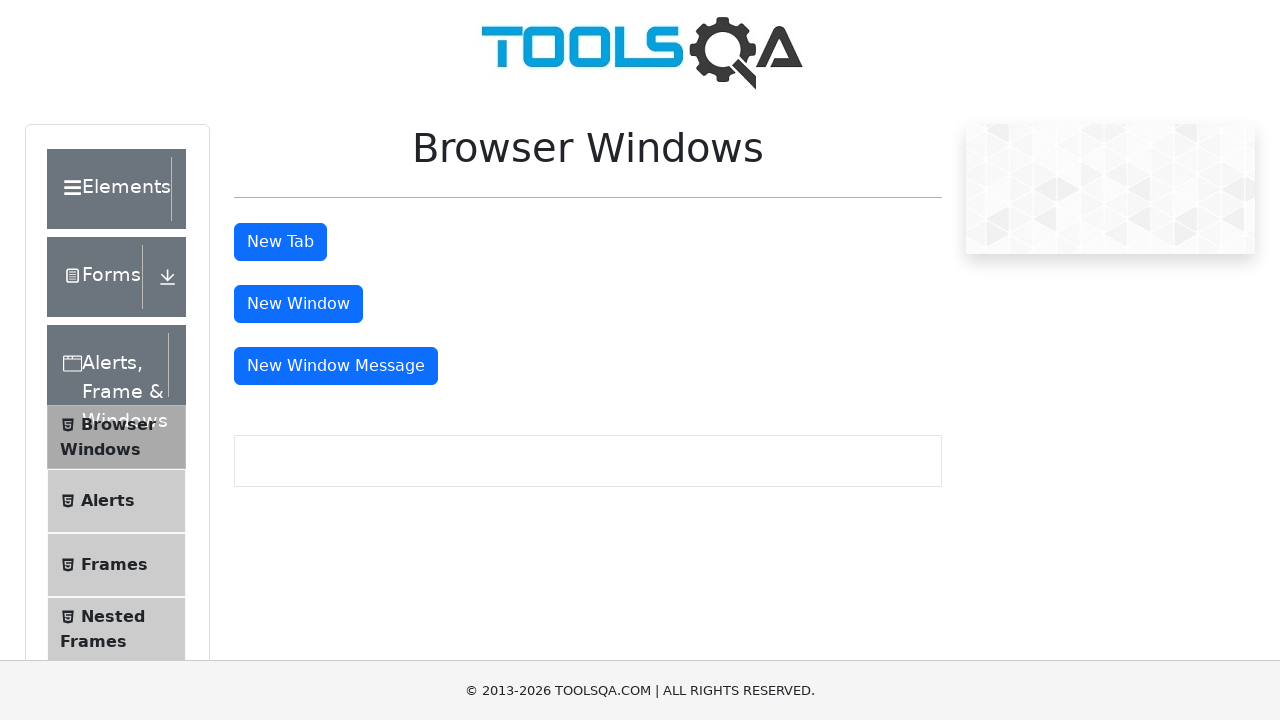

Clicked button to open new tab at (280, 242) on button#tabButton
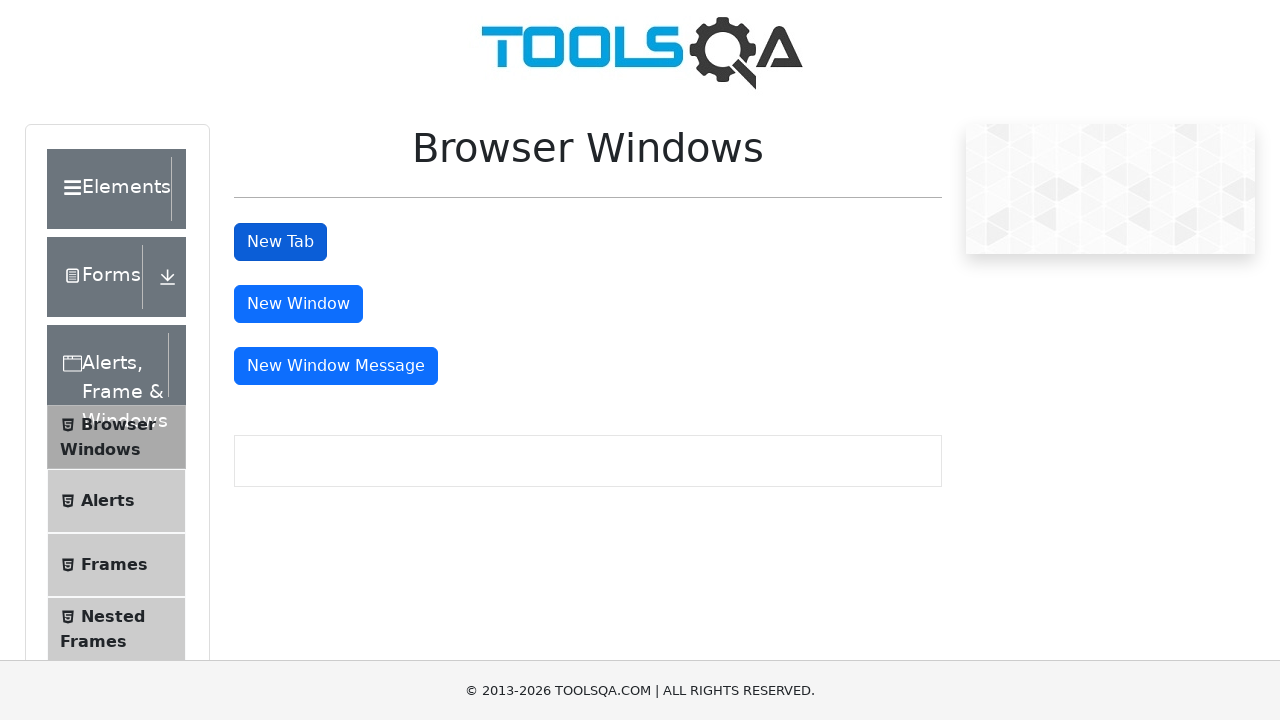

Switched to newly opened tab
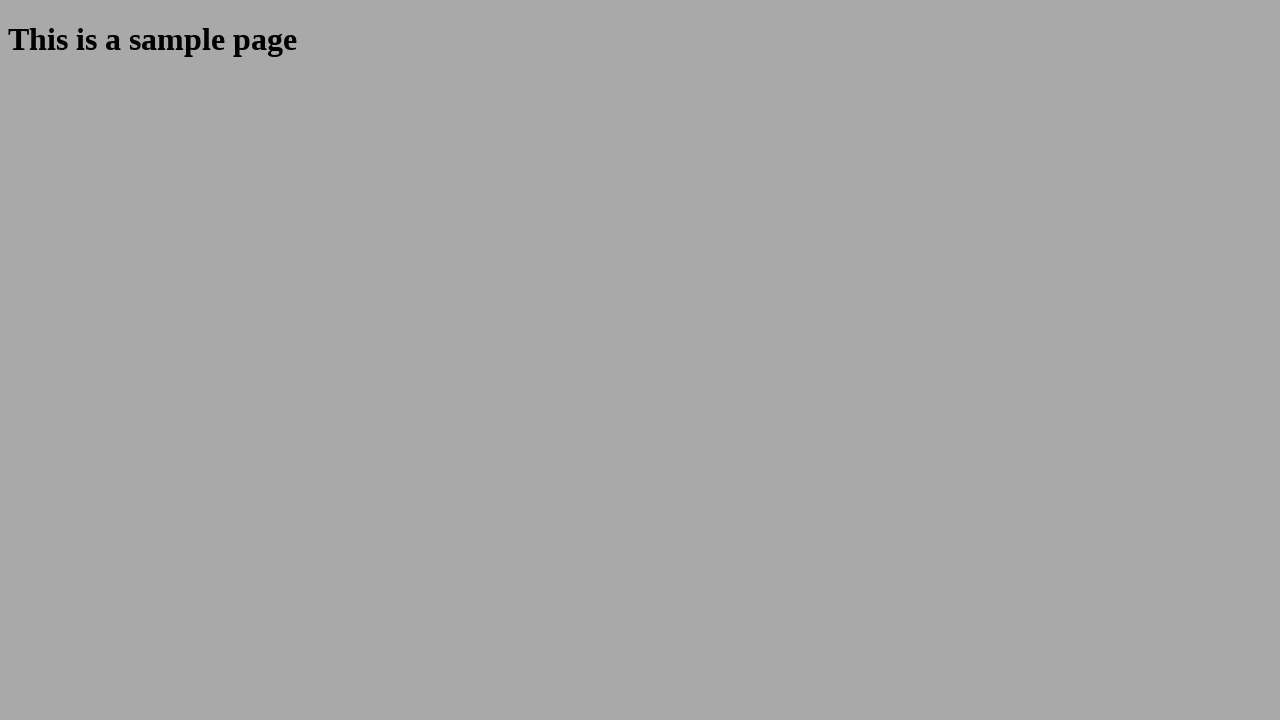

Clicked heading element in new tab to verify tab switch at (640, 40) on h1#sampleHeading
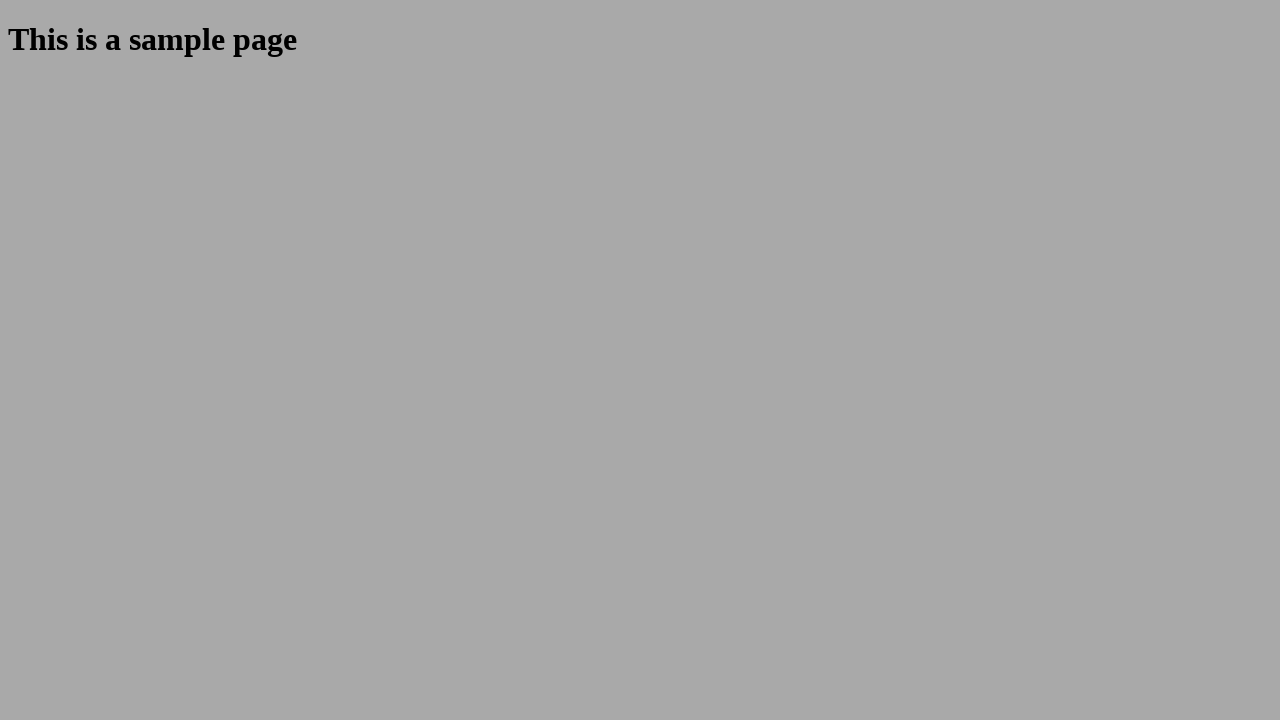

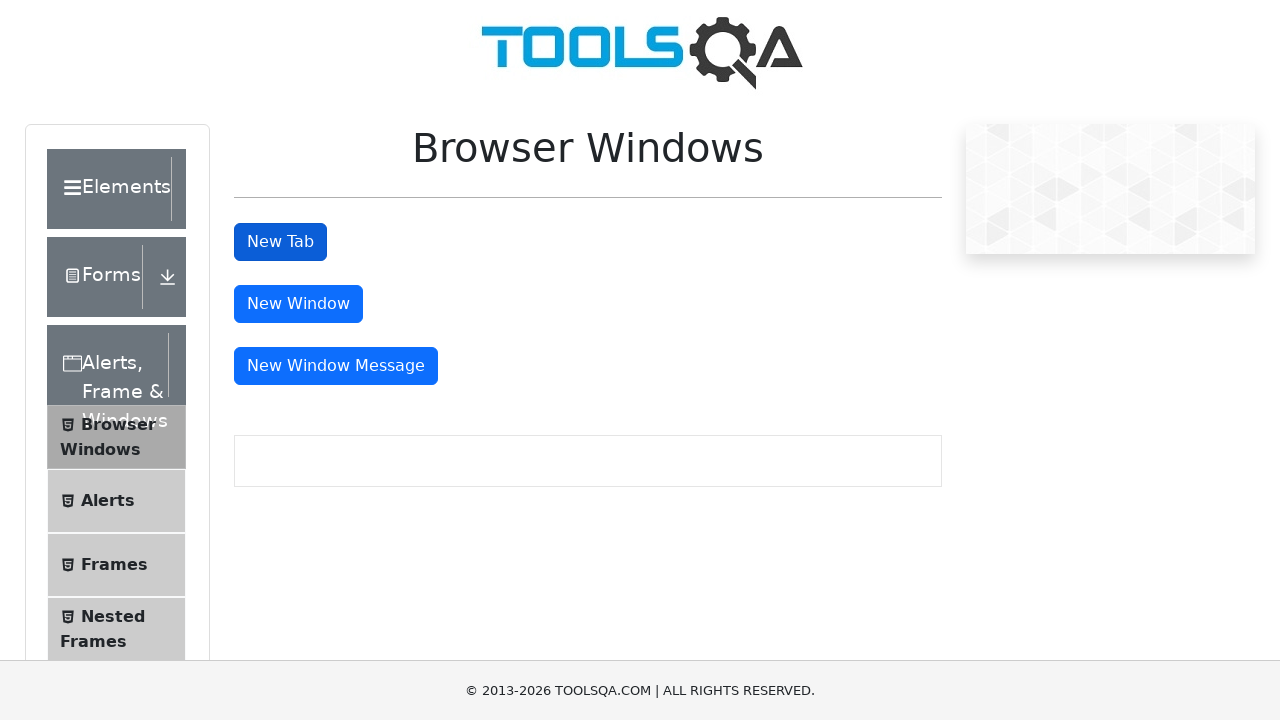